Tests form field interaction with page refresh, demonstrating how to handle stale element references by re-finding the element after refresh

Starting URL: https://www.orangehrm.com/contact-sales/

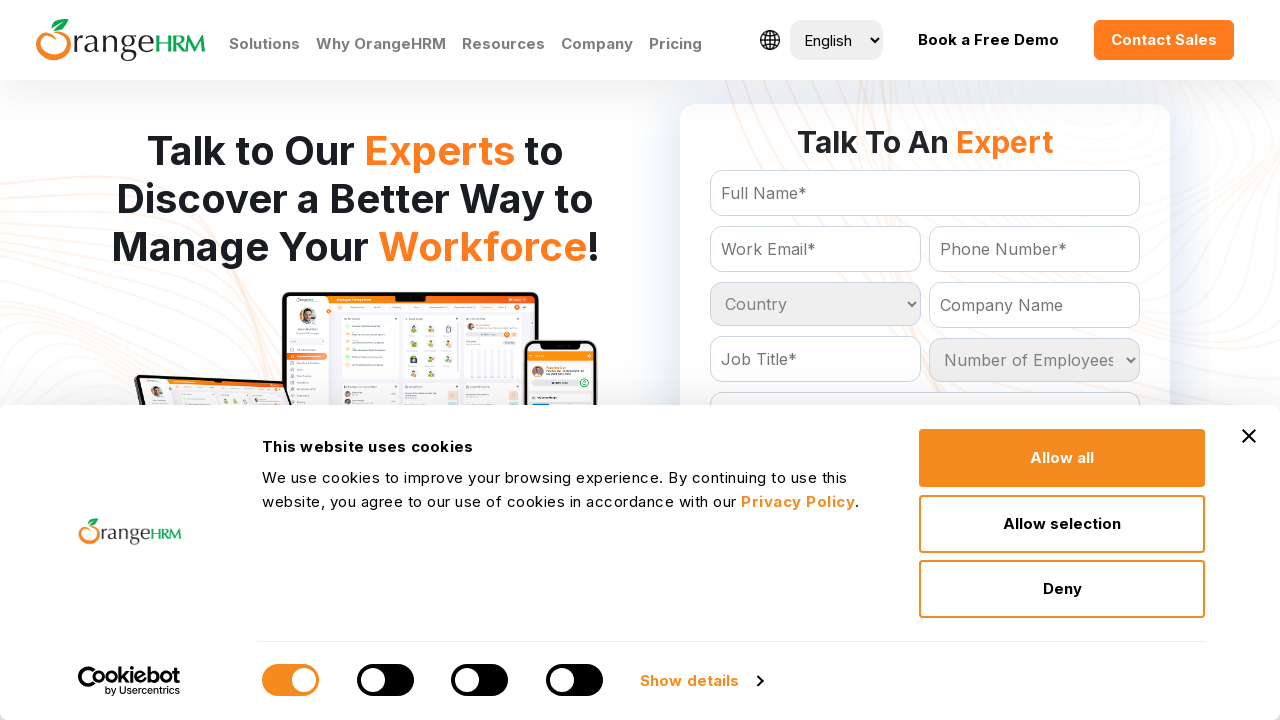

Filled Full Name field with 'manish' on #Form_getForm_FullName
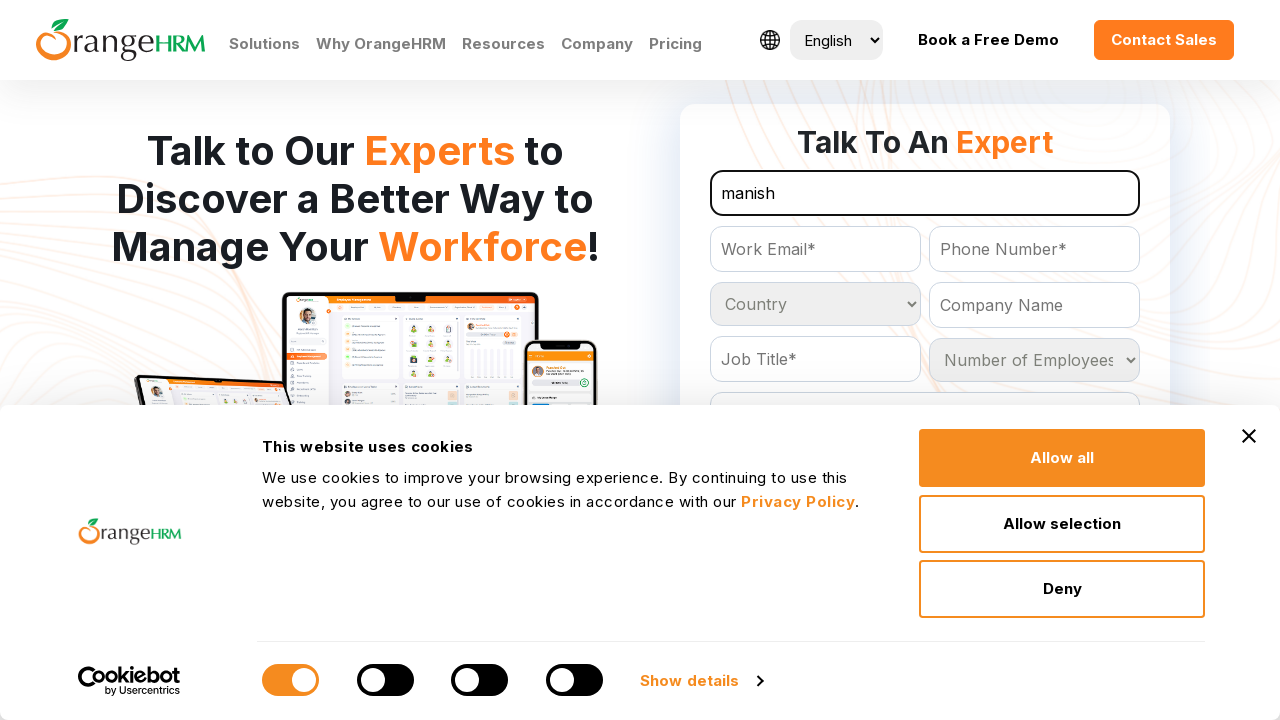

Refreshed the page to demonstrate stale element handling
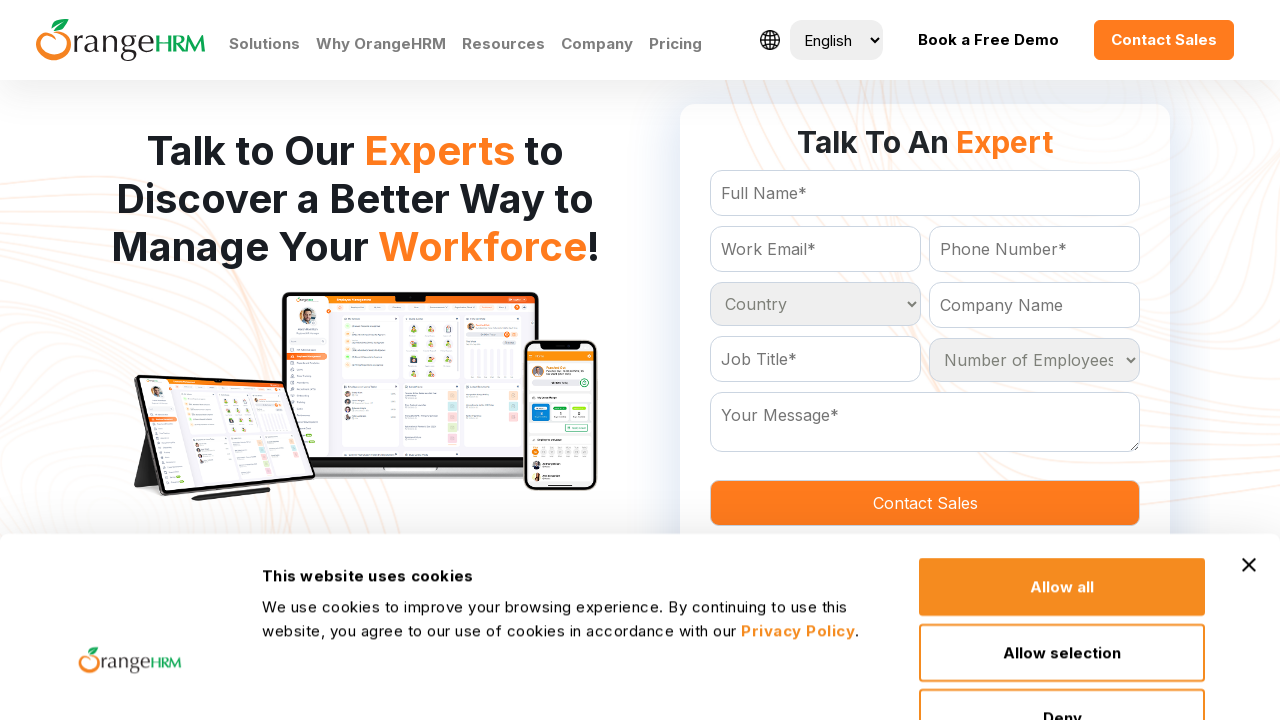

Re-filled Full Name field with 'manish' after page refresh, demonstrating stale element recovery on #Form_getForm_FullName
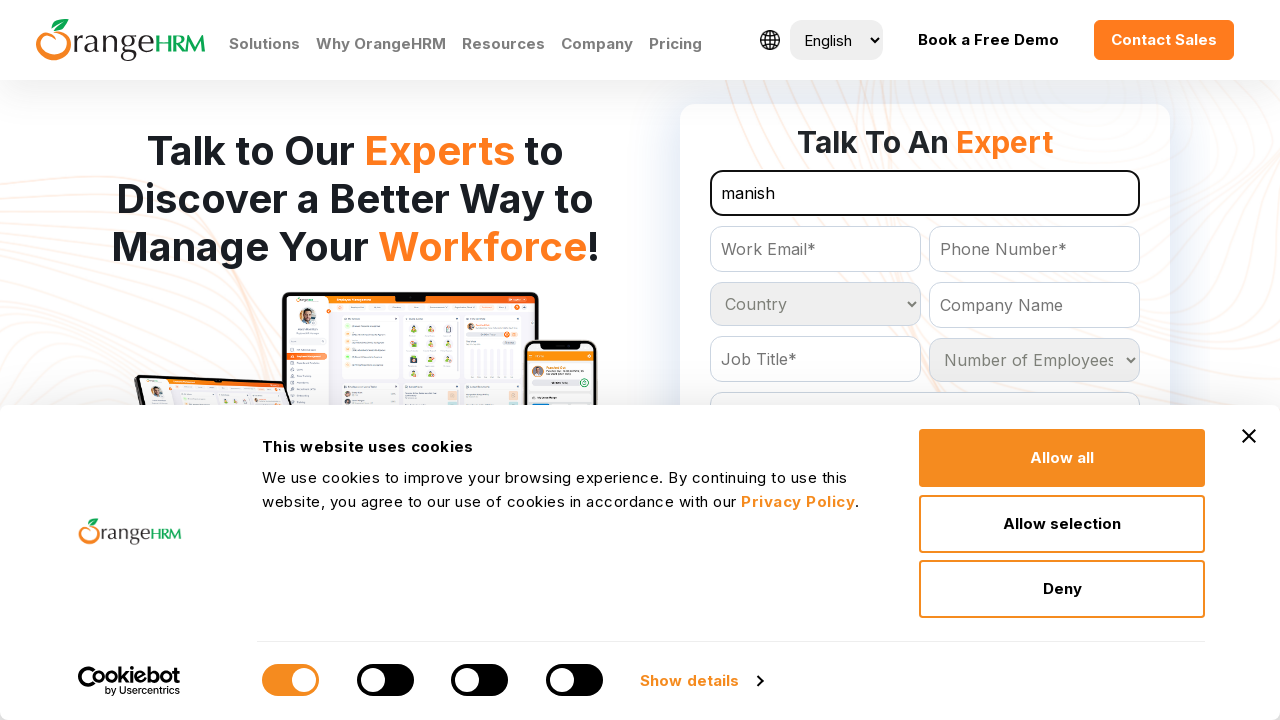

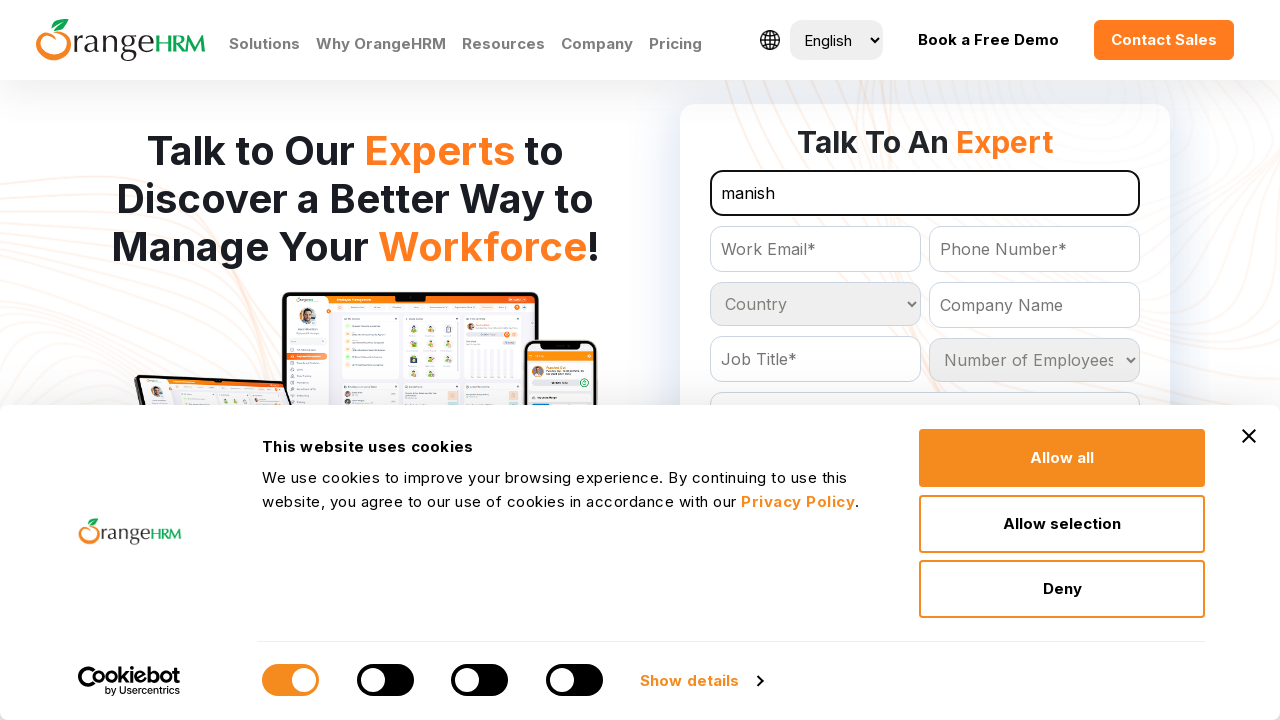